Performs a search for "emprego" using the search field and verifies that relevant results are displayed.

Starting URL: https://www.emprega.garca.sp.gov.br/

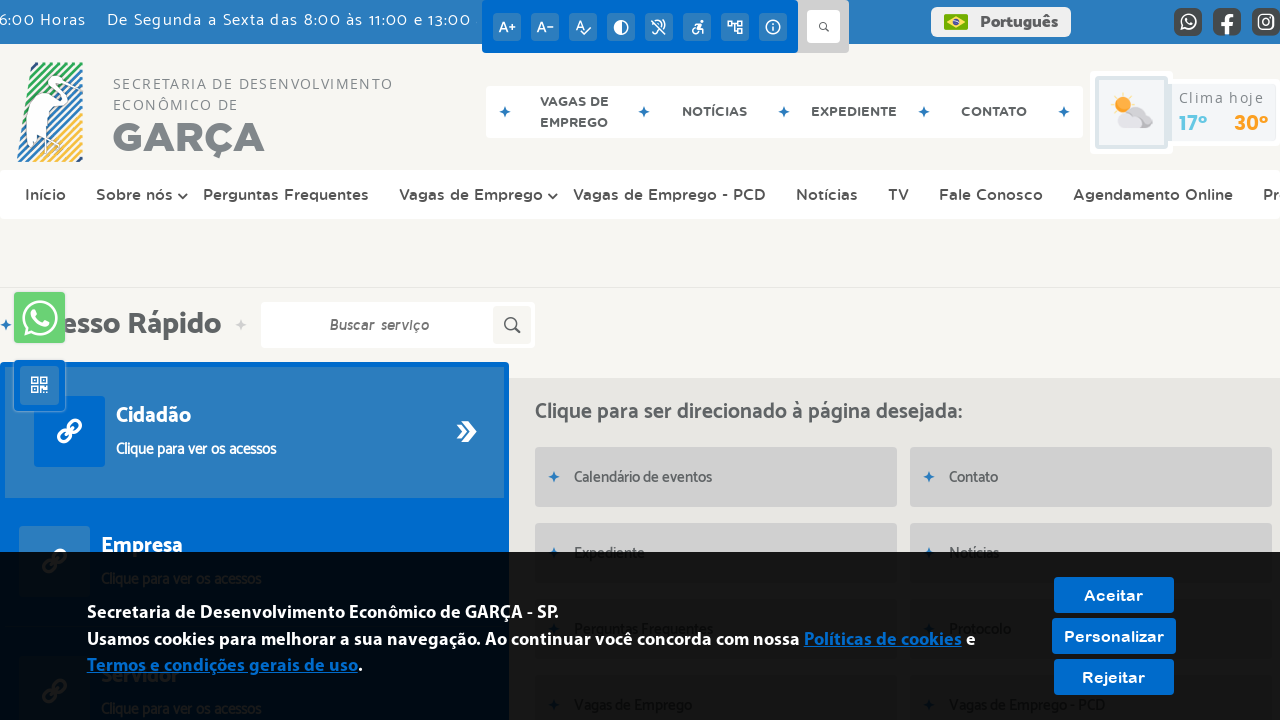

Page loaded - DOM content ready
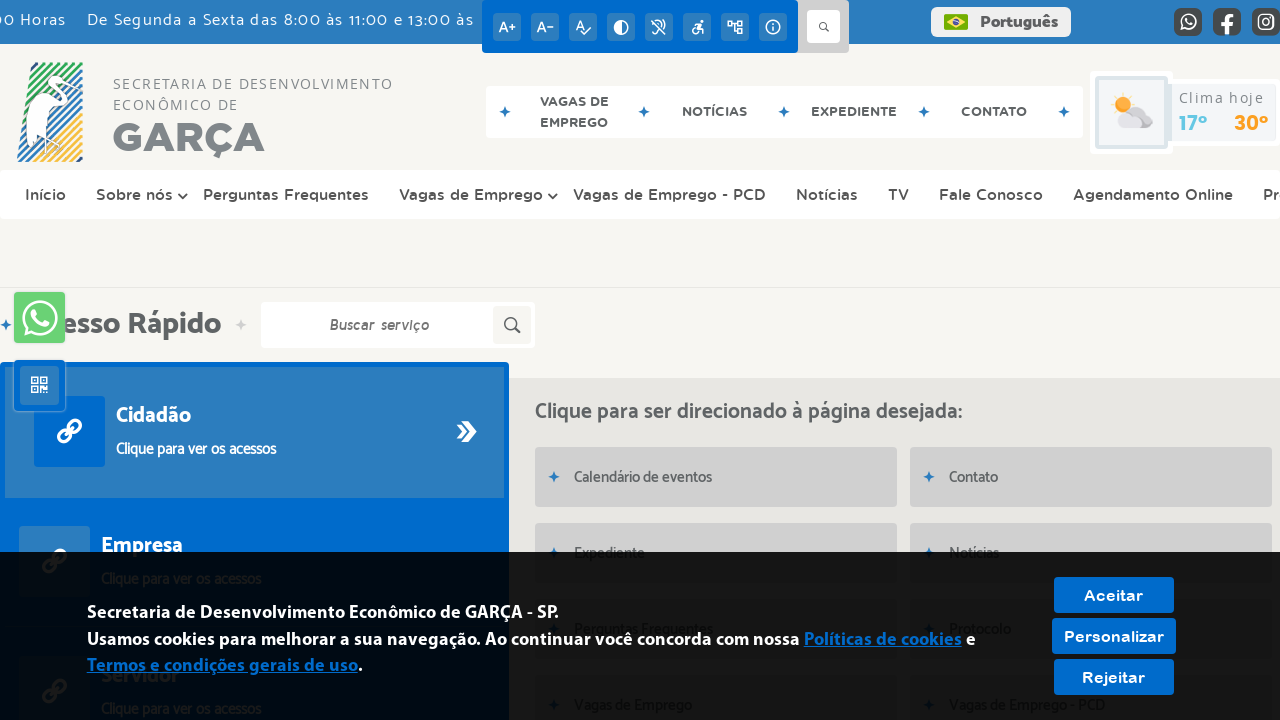

Filled search field with 'emprego' on #buscaCompleta_v2, #buscarServico_v2 >> nth=0
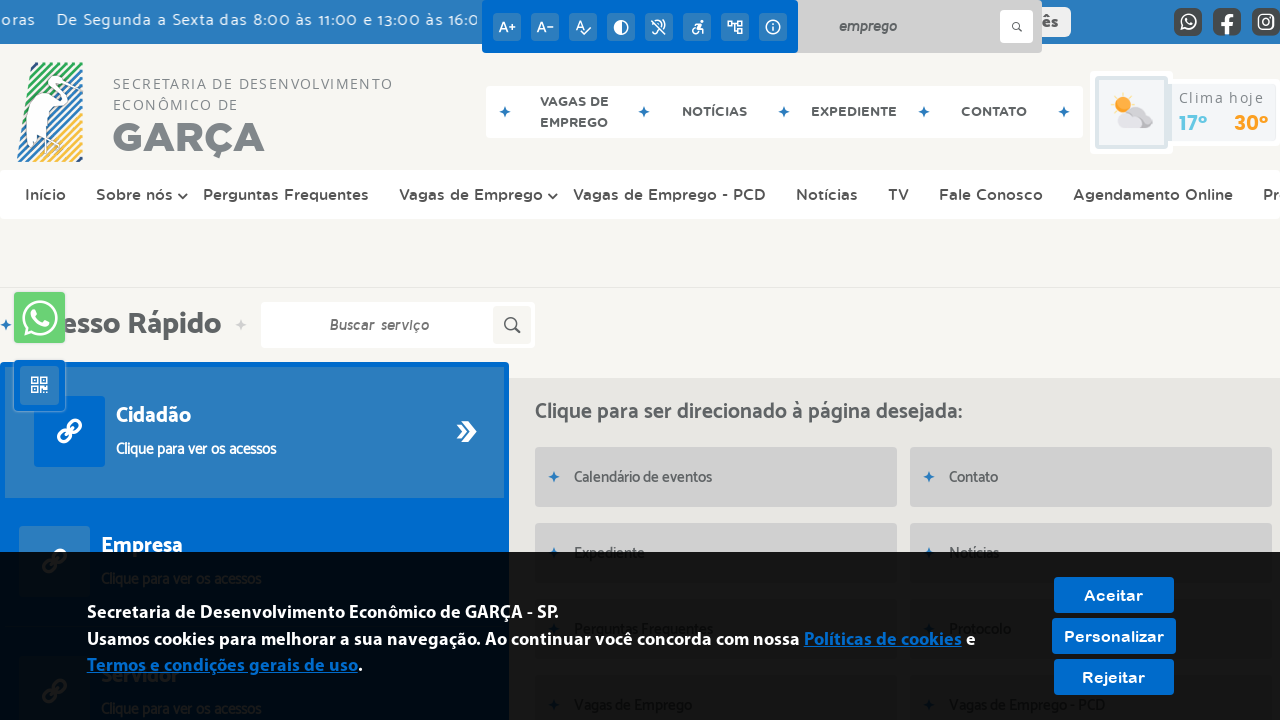

Clicked search button to execute search at (1084, 26) on #btnBuscaCompleta_v2, #btnBuscarServico_v2 >> nth=0
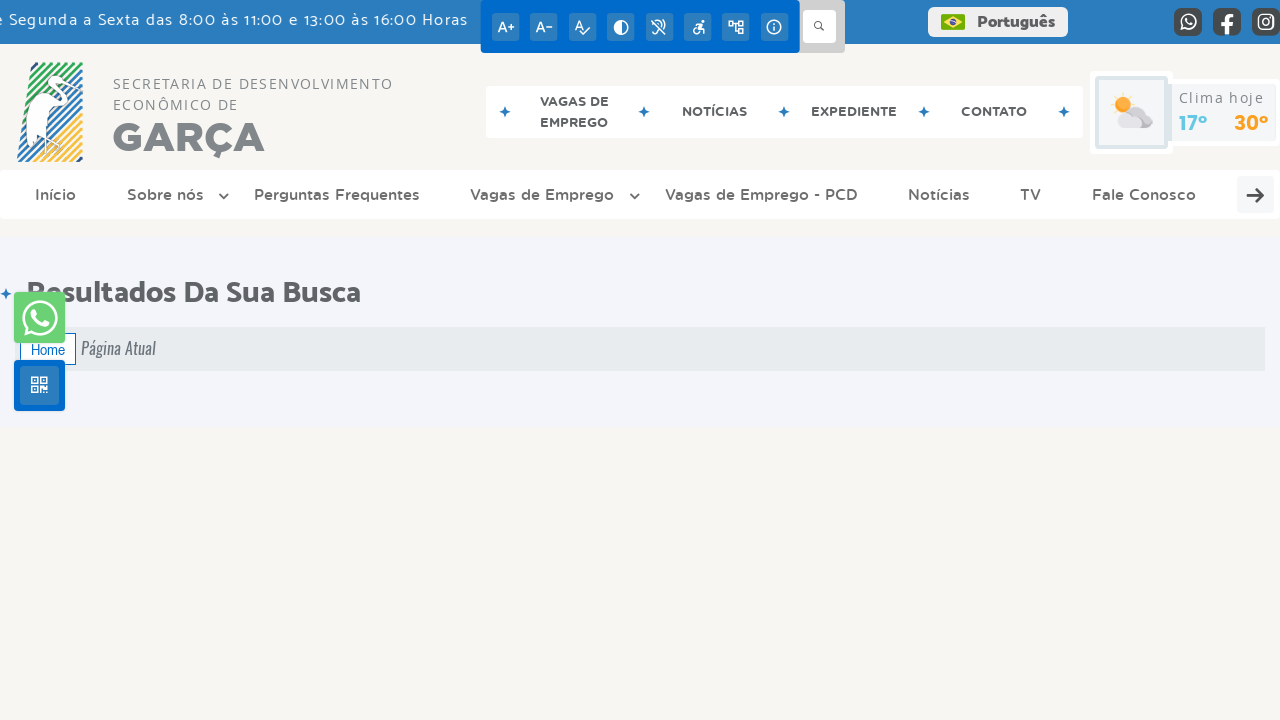

Search results page loaded - DOM content ready
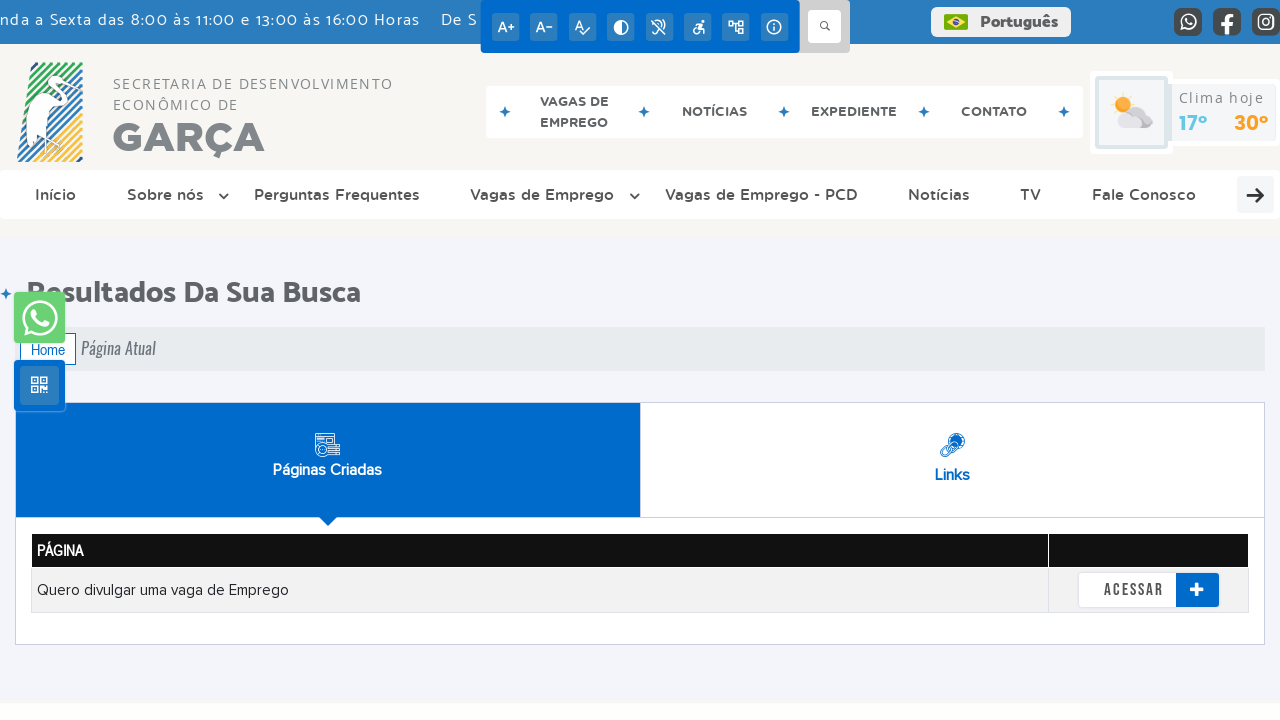

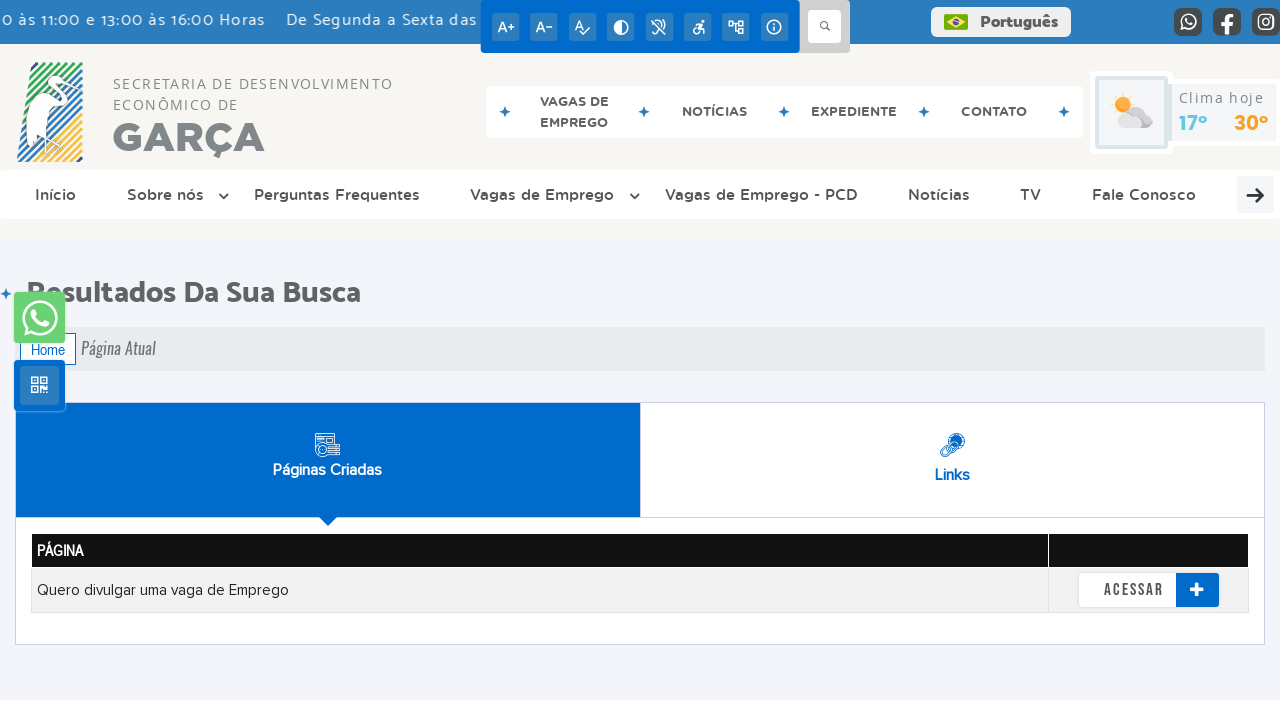